Tests double-click functionality by double-clicking a button and verifying that a message appears

Starting URL: https://automationfc.github.io/basic-form/index.html

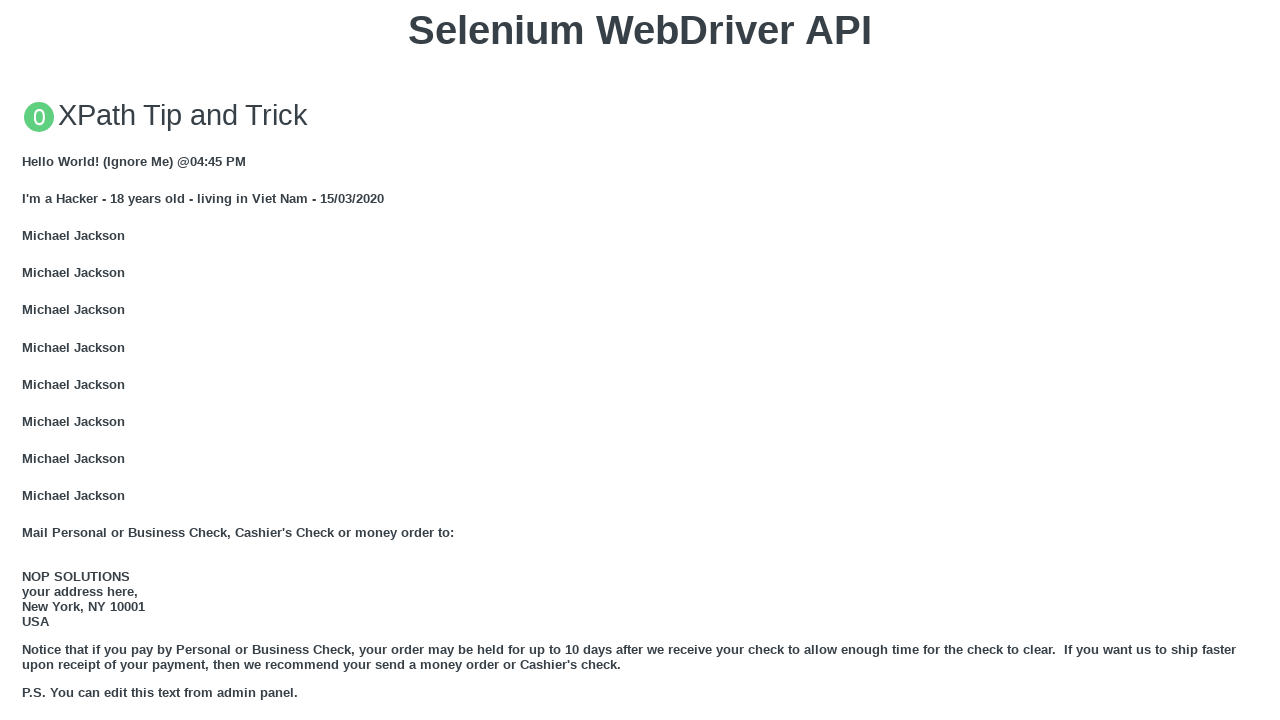

Located double-click button element
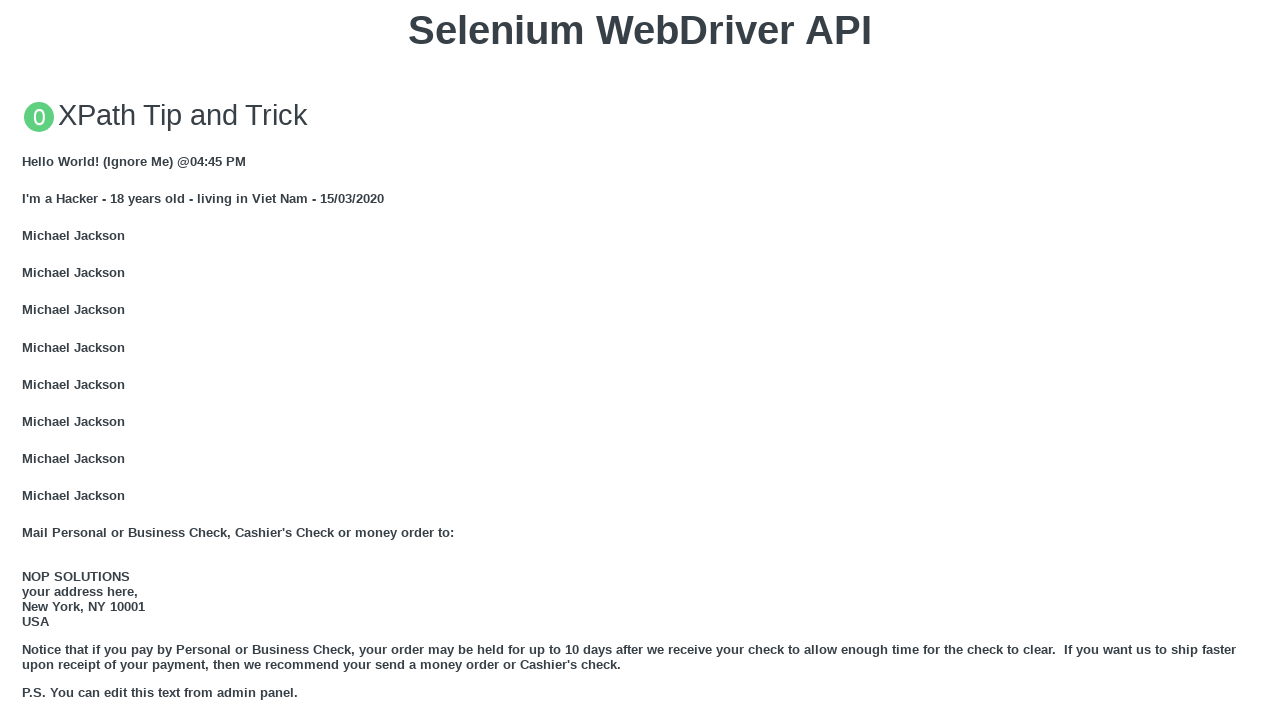

Scrolled double-click button into view
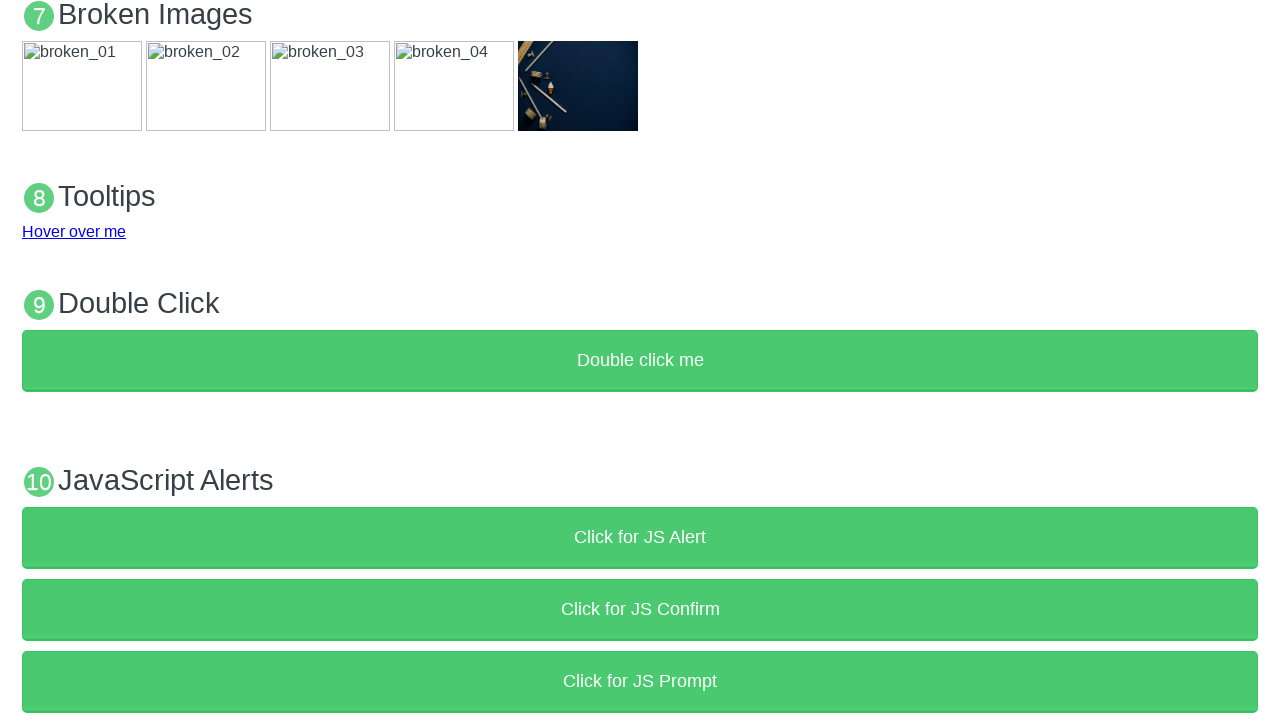

Double-clicked the button at (640, 361) on xpath=//button[text()='Double click me']
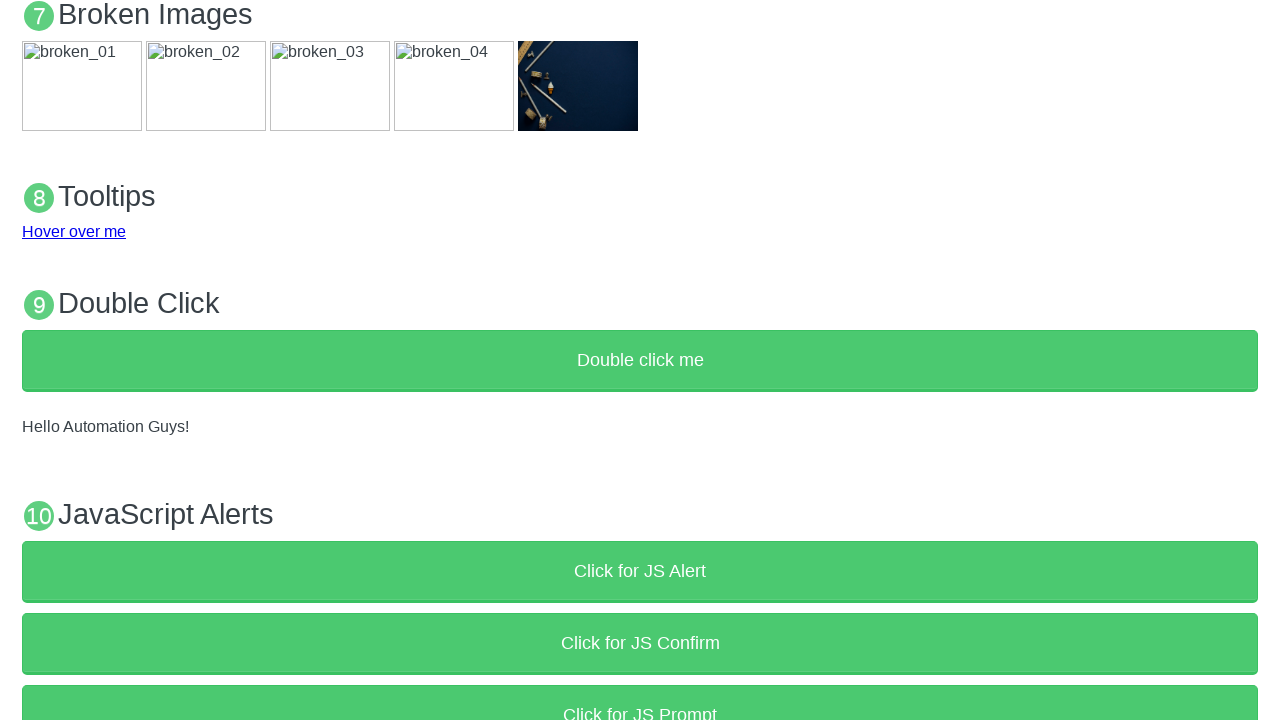

Waited for result message to appear
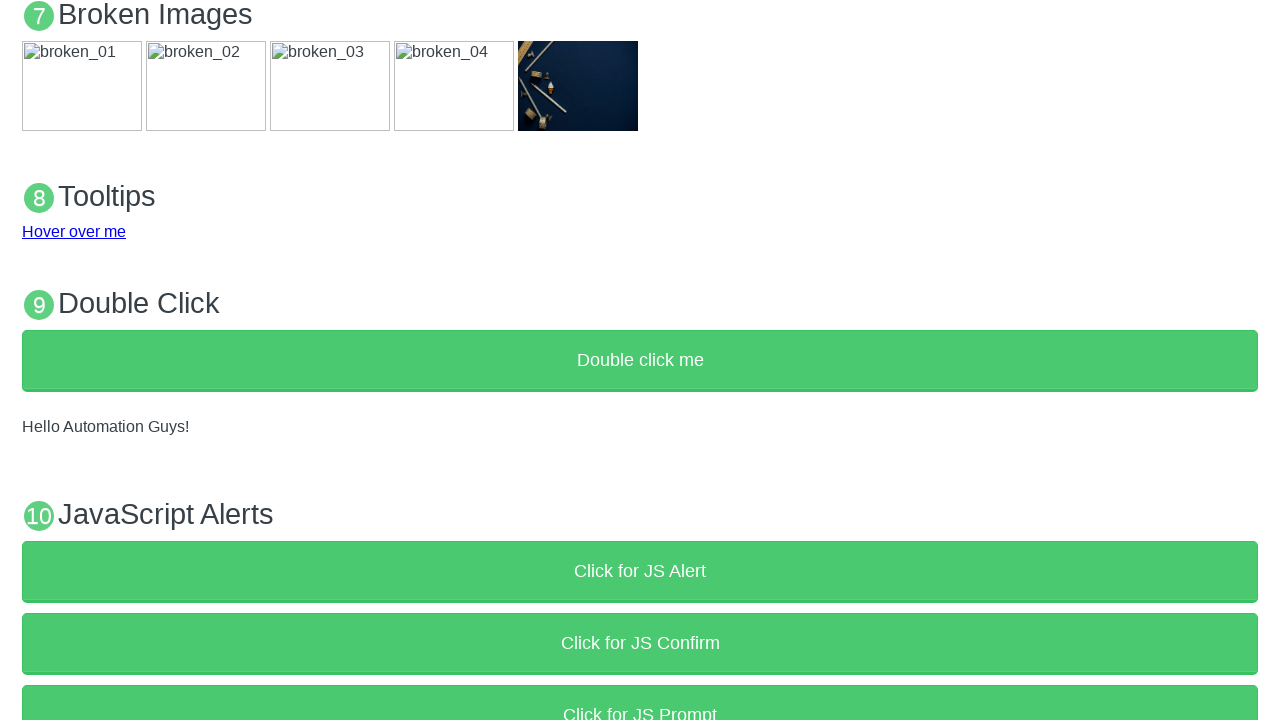

Verified result message contains 'Hello Automation Guys!'
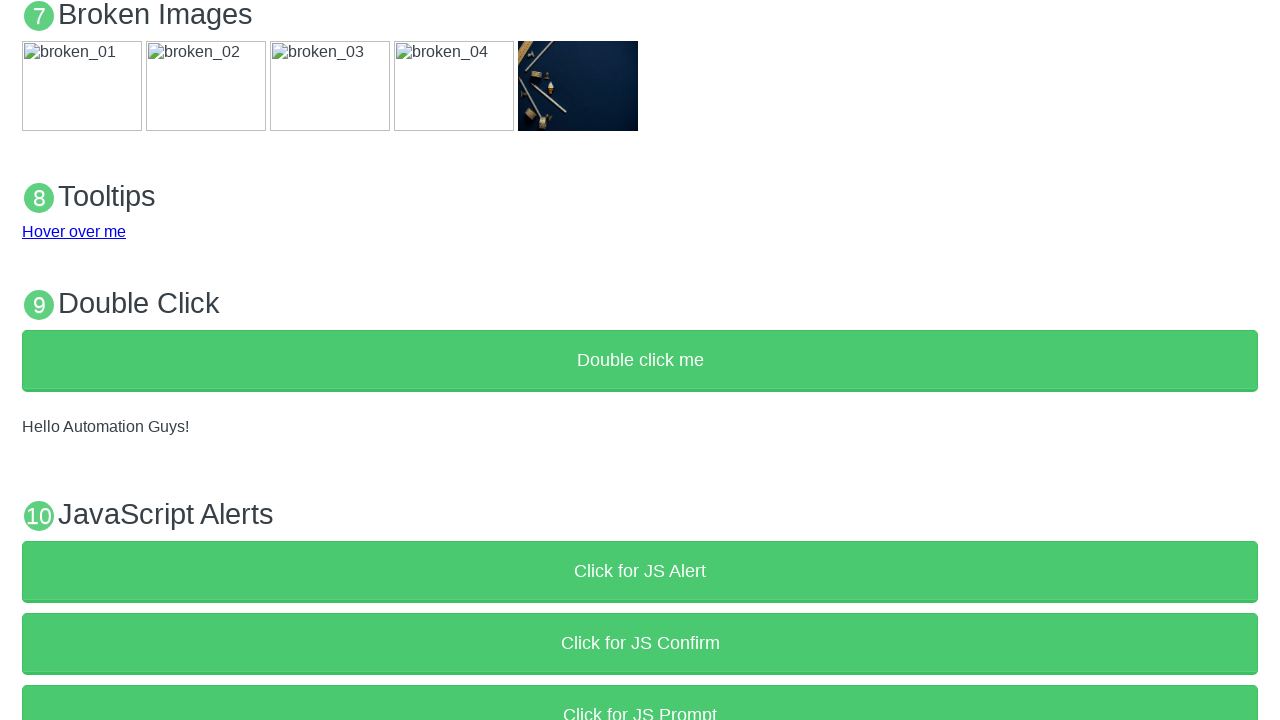

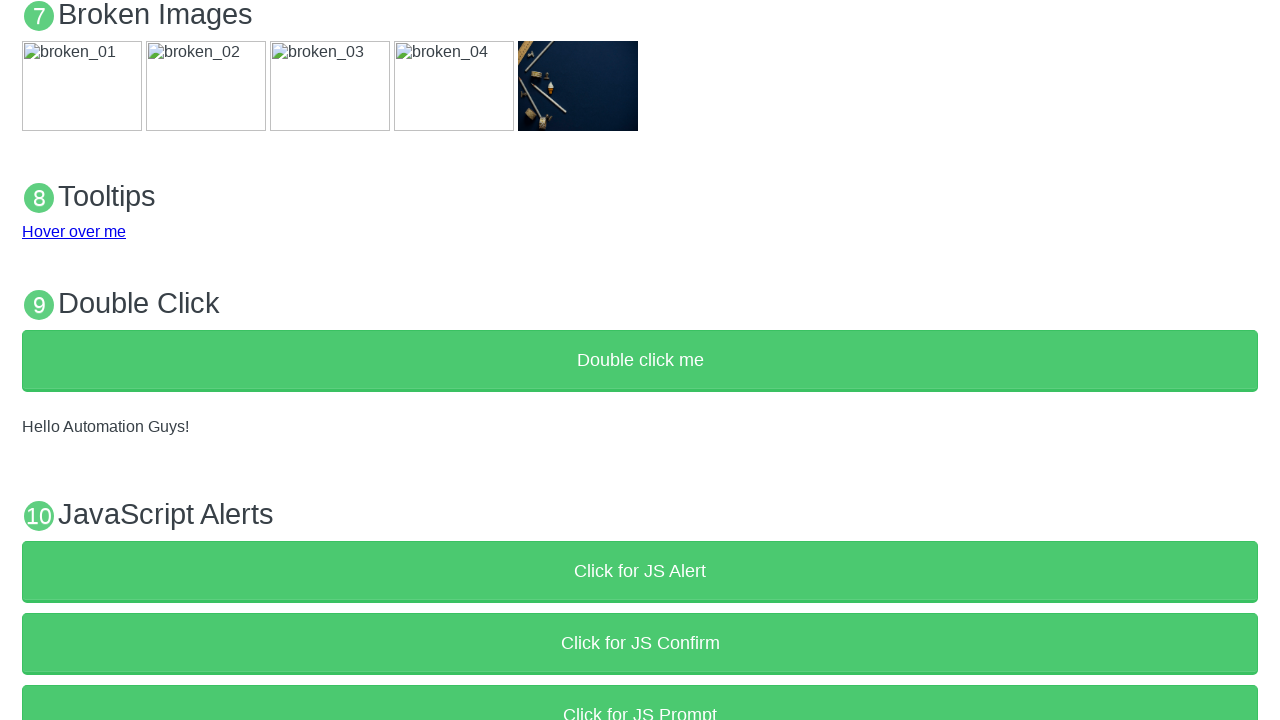